Navigates to VIT university website

Starting URL: https://www.vit.ac.in

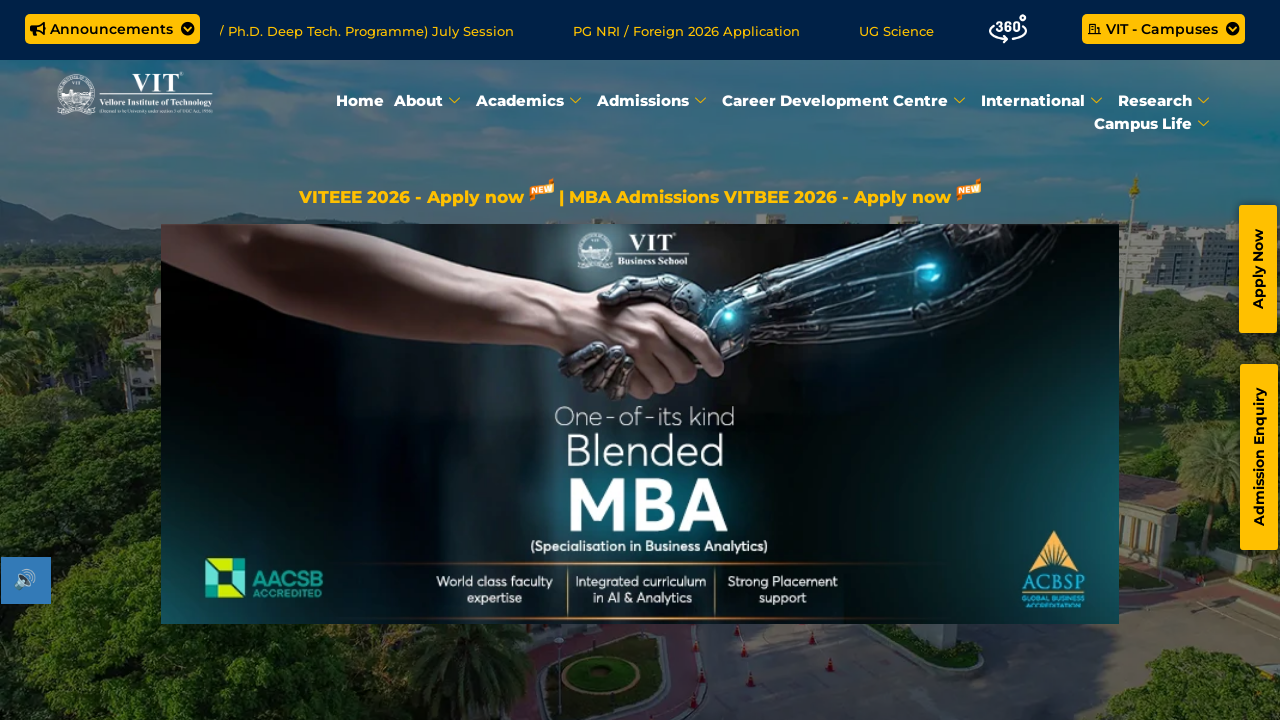

Navigated to VIT university website at https://www.vit.ac.in
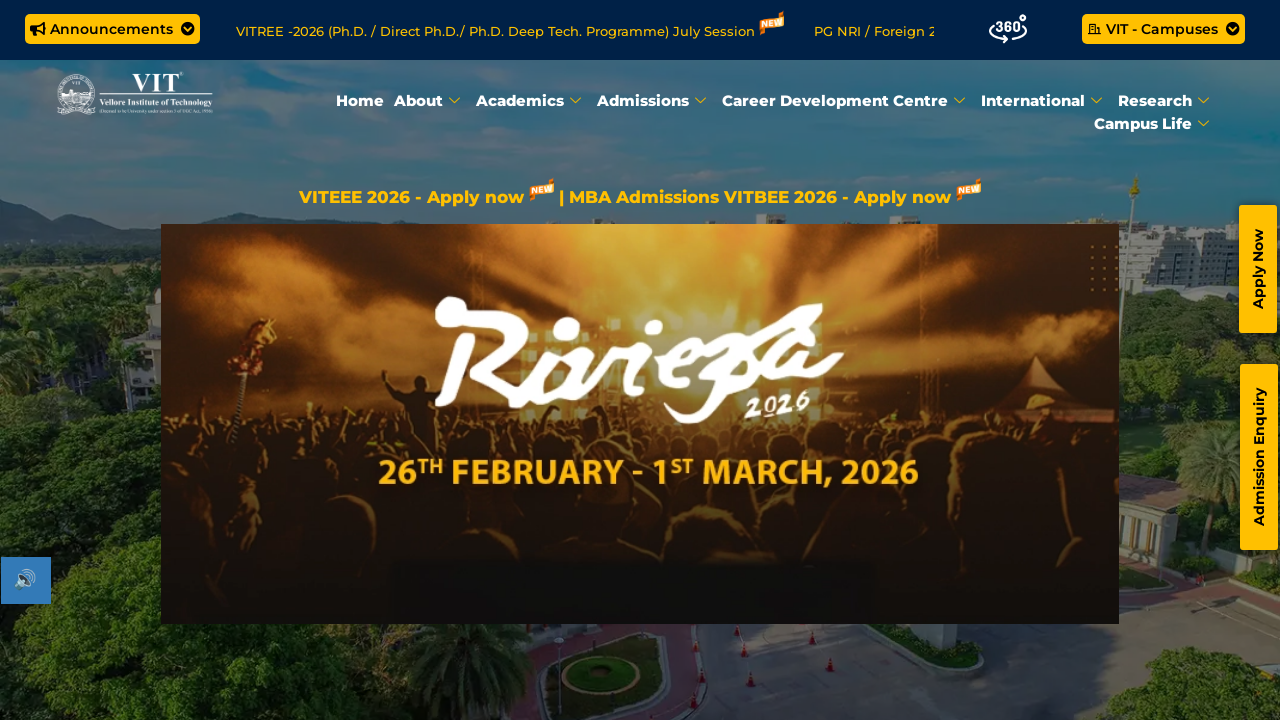

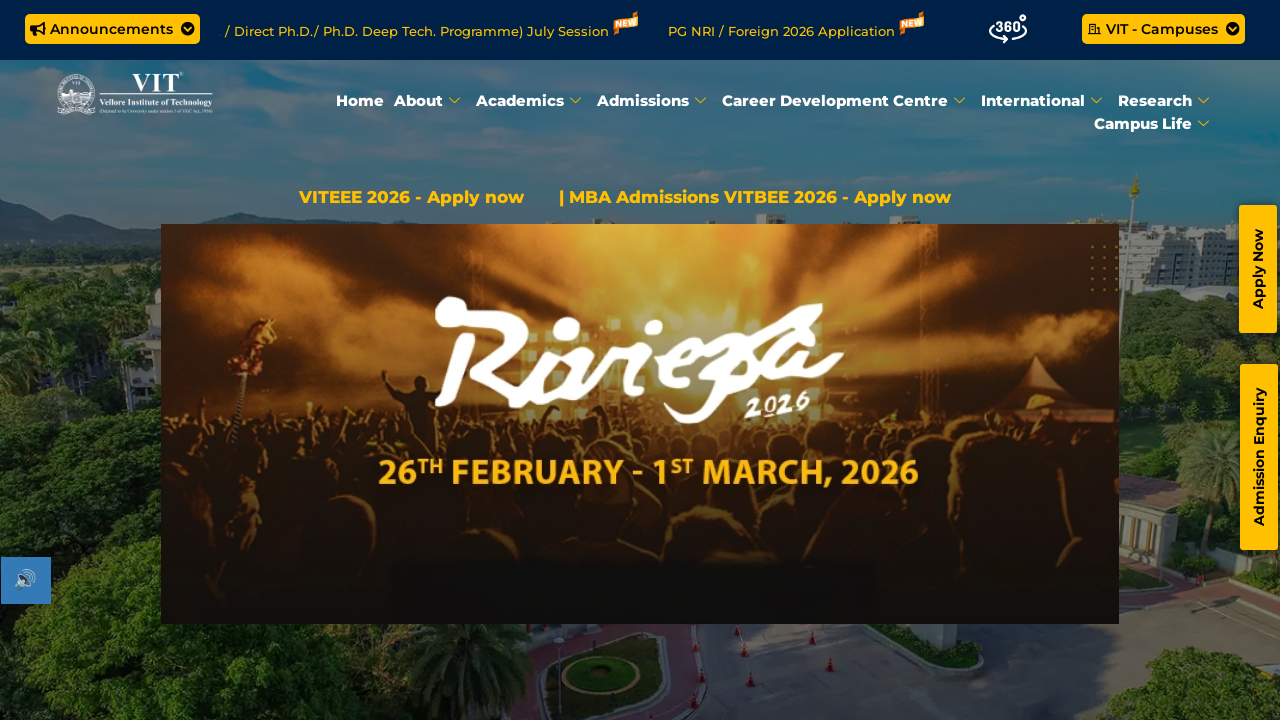